Tests form interaction on an Angular practice site by filling a name field, clicking a shop navigation link using JavaScript execution, and scrolling to the bottom of the page.

Starting URL: https://rahulshettyacademy.com/angularpractice/

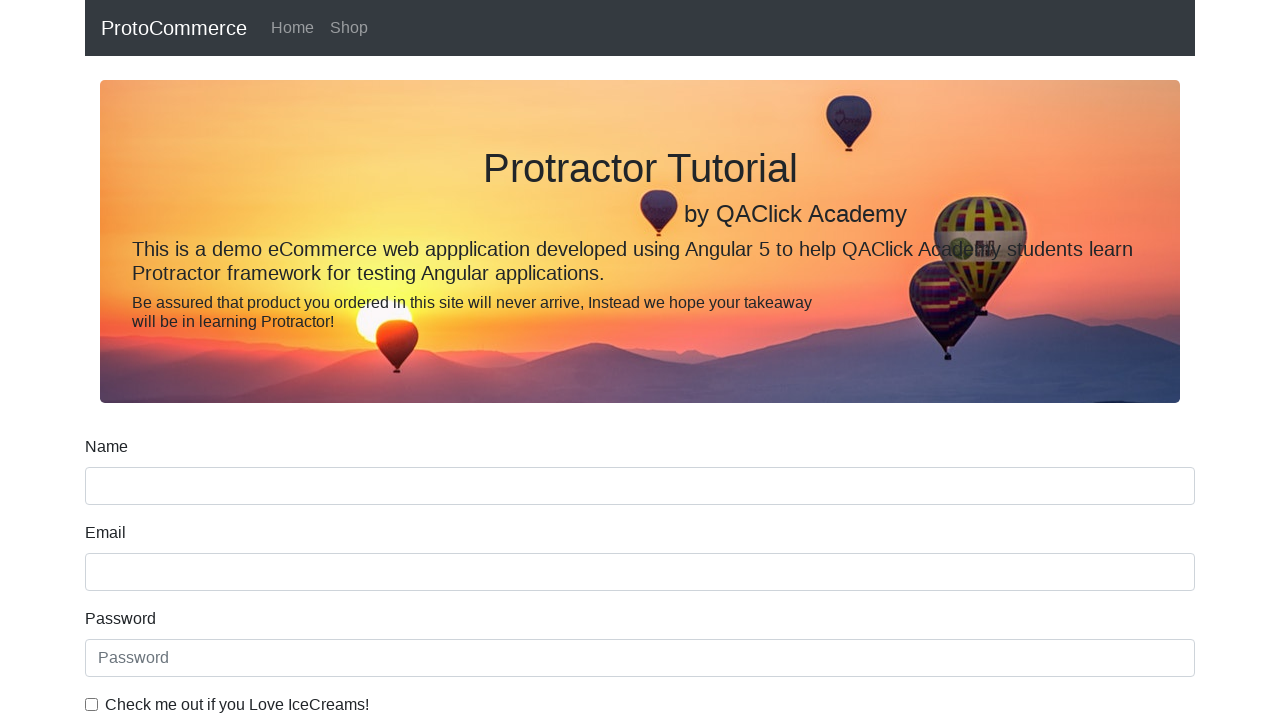

Filled name field with 'hello' on input[name='name']
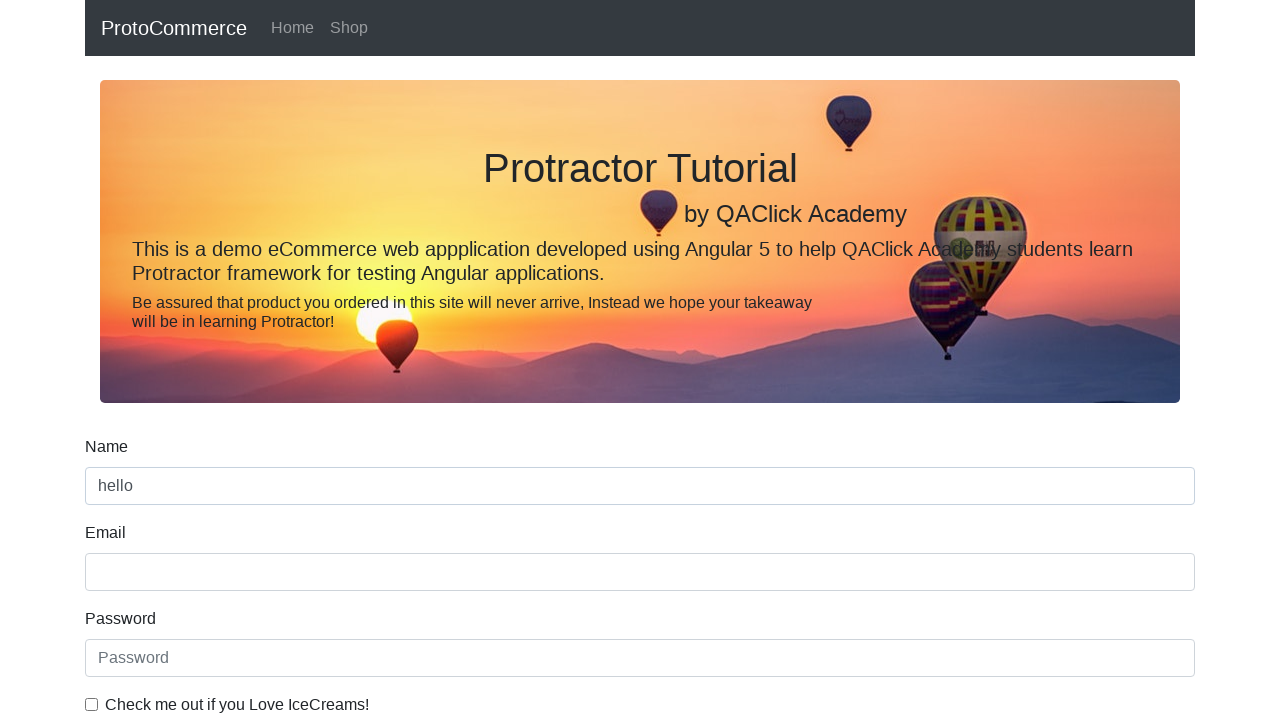

Clicked shop navigation link at (349, 28) on a[href*='shop']
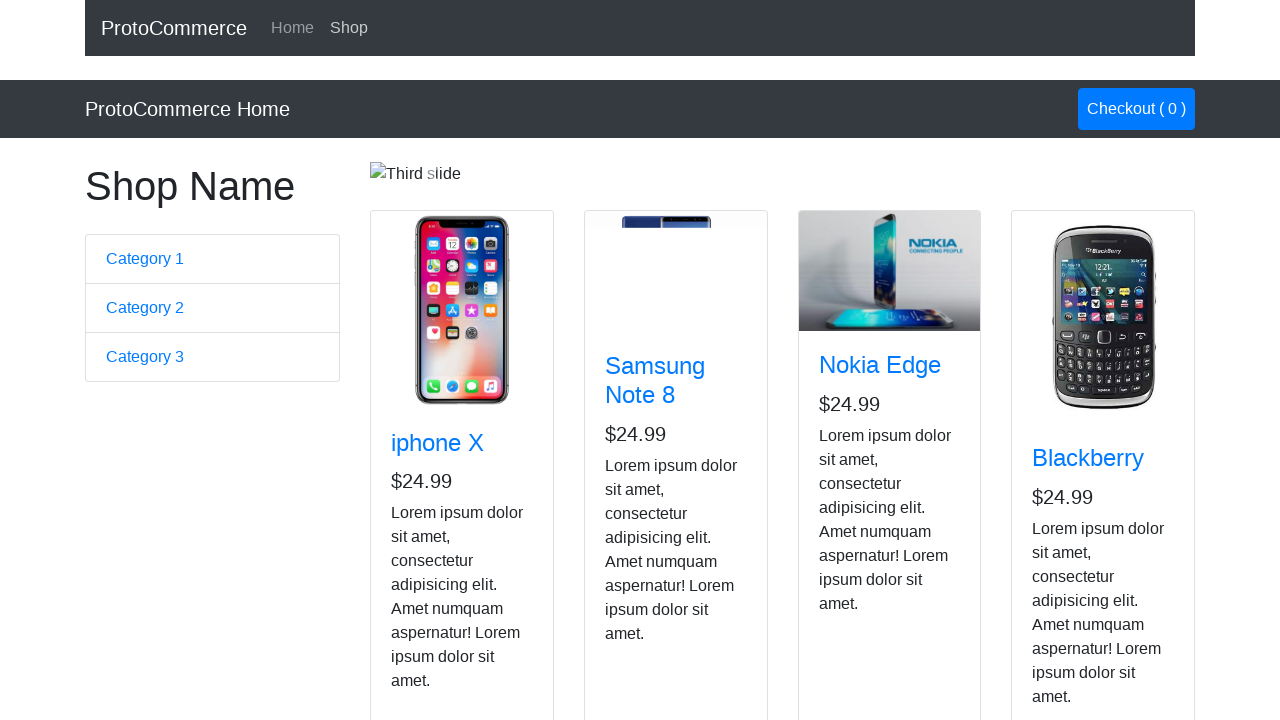

Waited for page to reach networkidle state
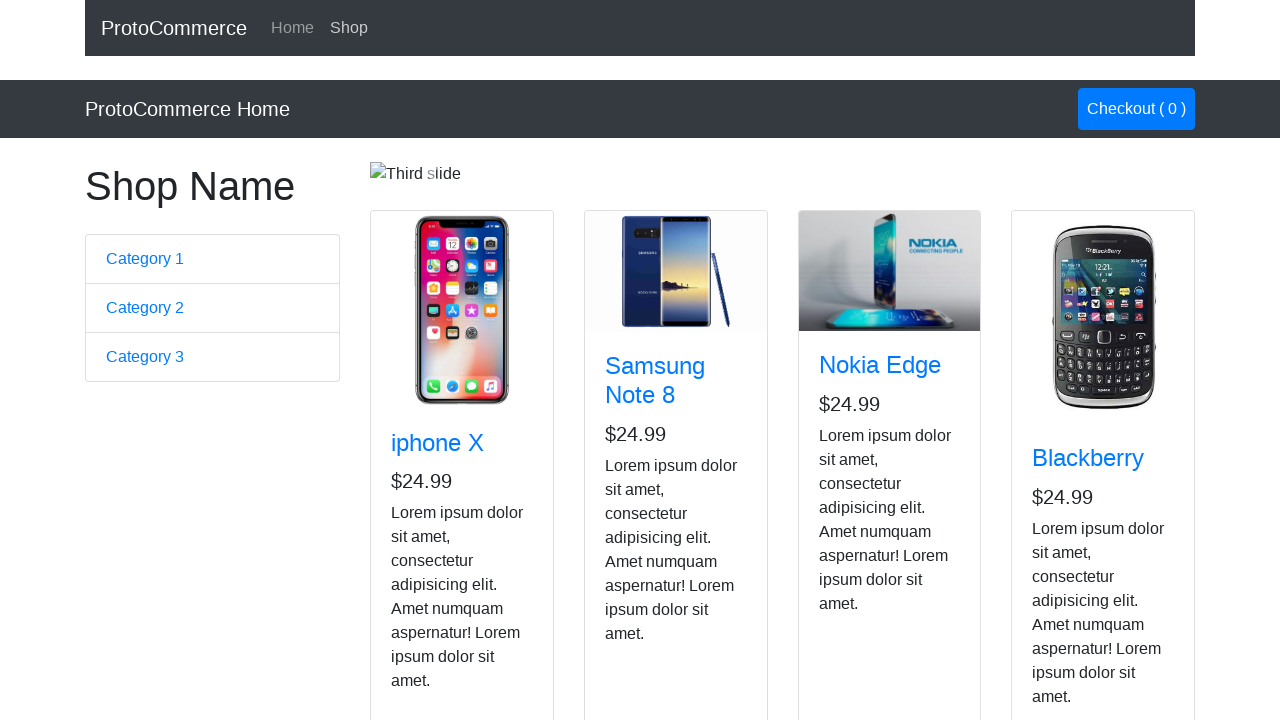

Scrolled to the bottom of the page
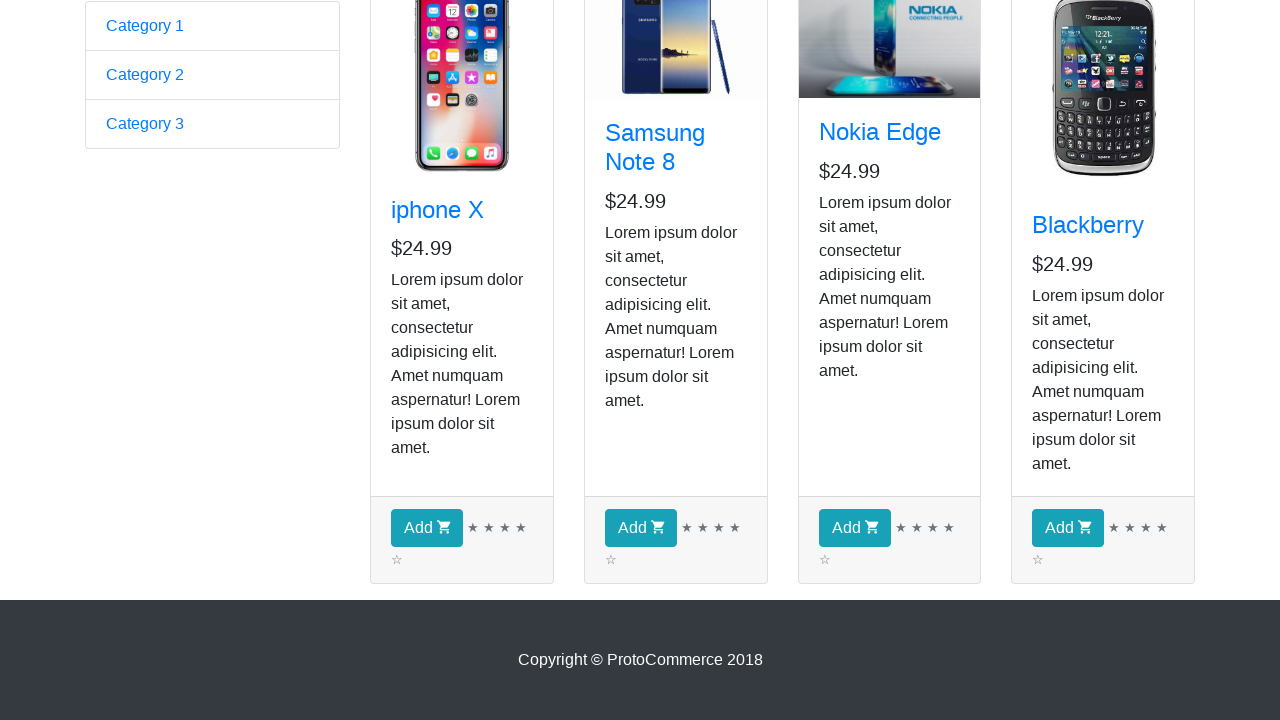

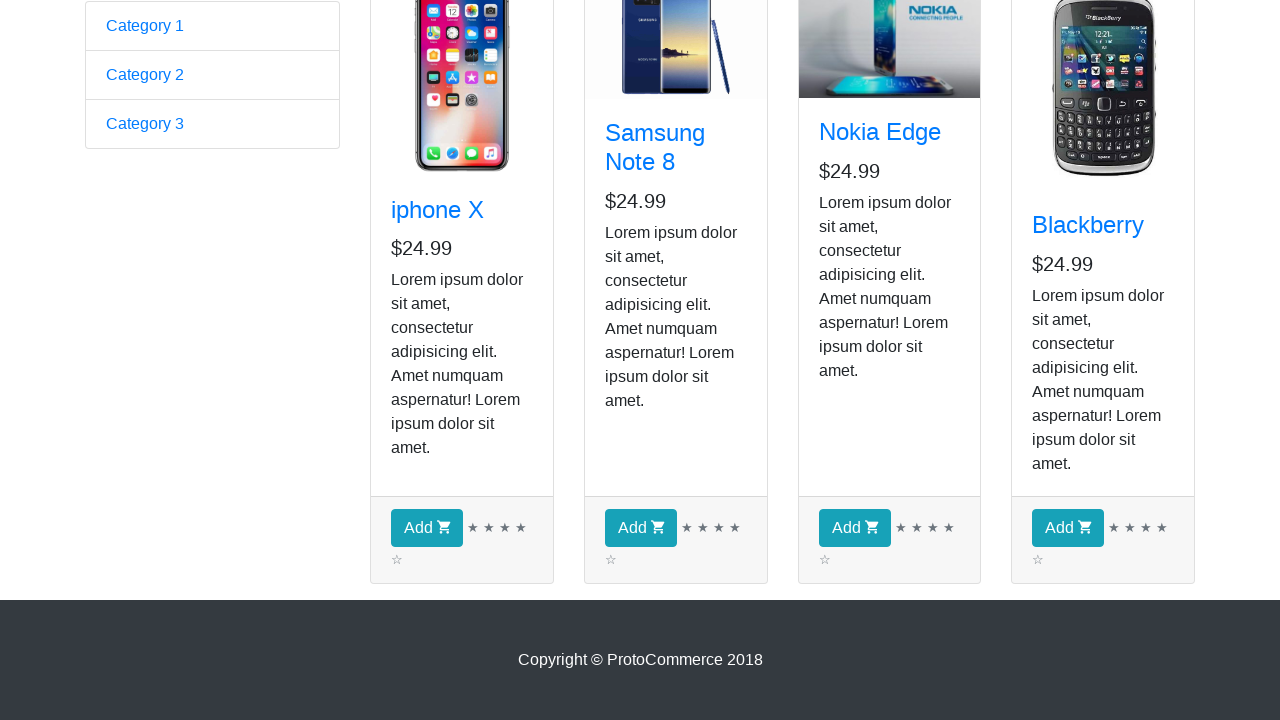